Navigates to Maven Repository website and verifies the page loads by checking the title

Starting URL: https://mvnrepository.com

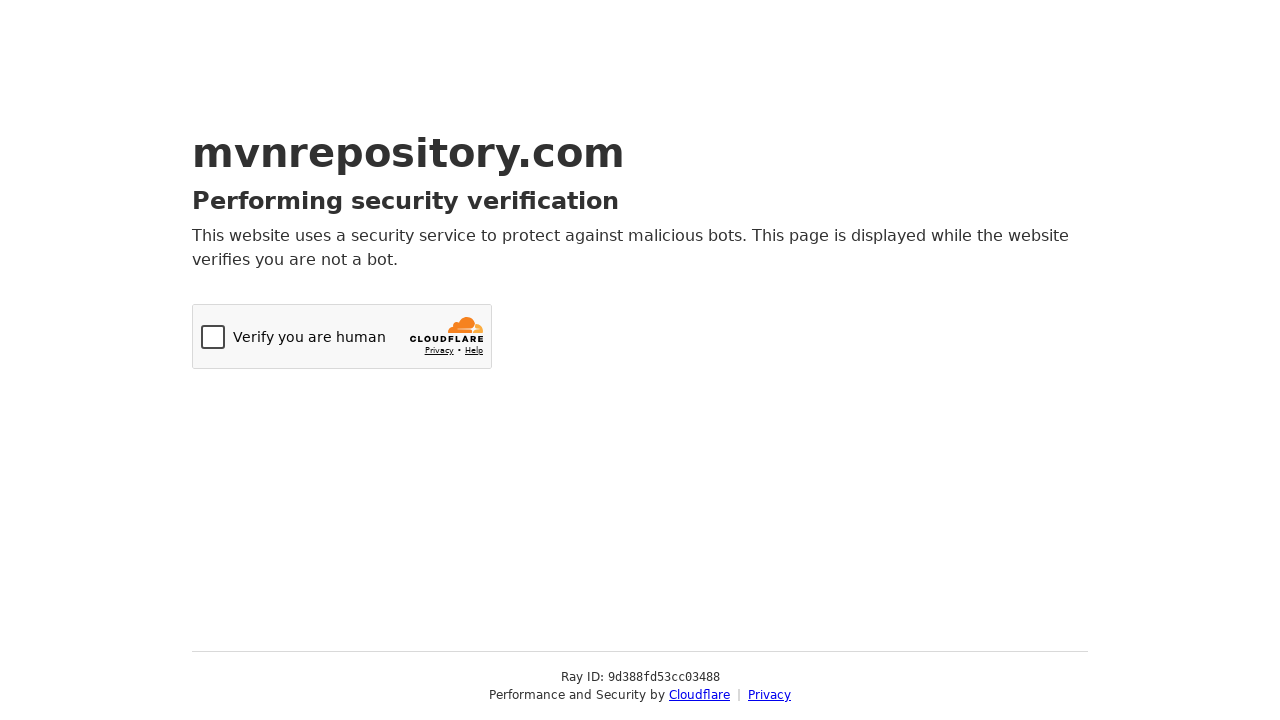

Navigated to Maven Repository website
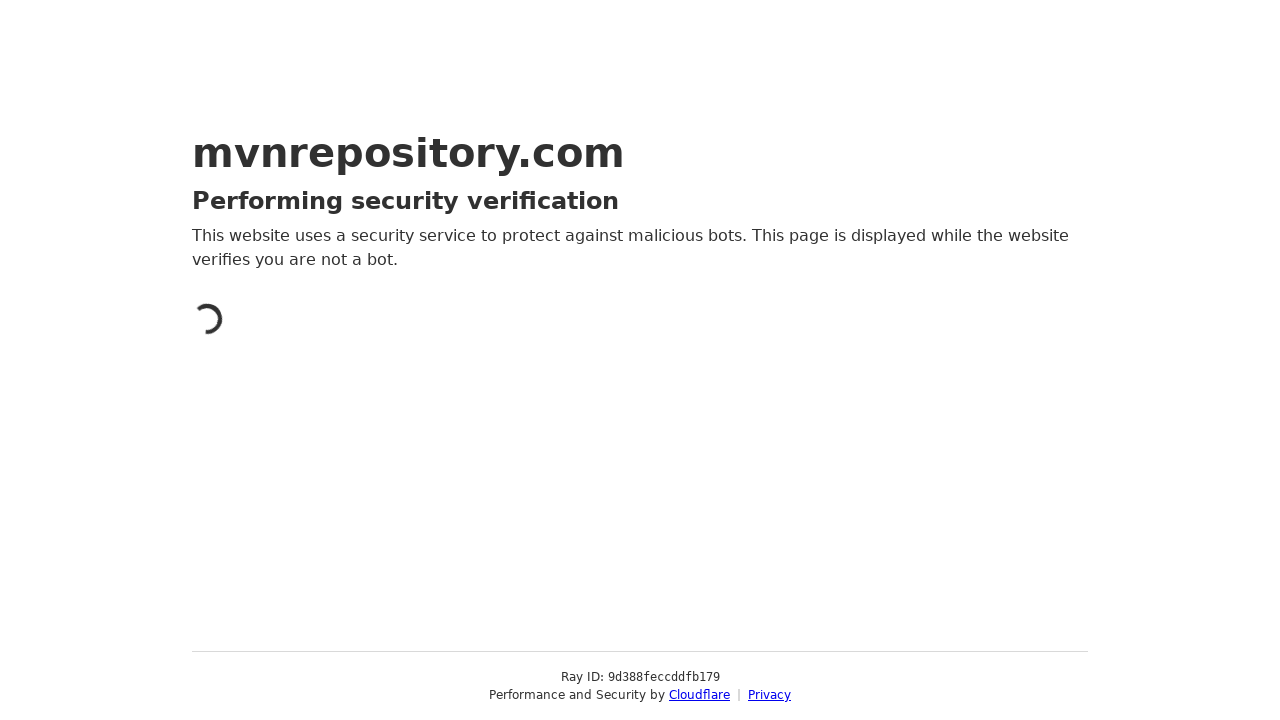

Retrieved page title to verify Maven Repository loaded
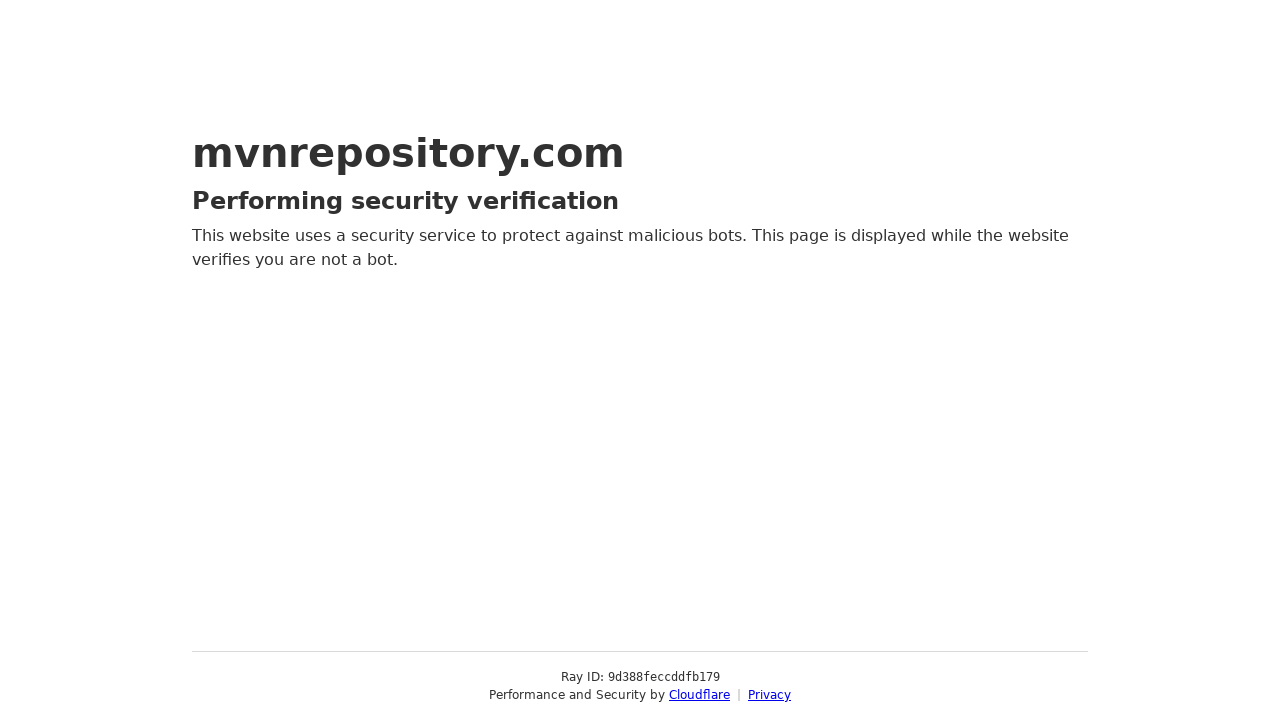

Page title confirmed: Just a moment...
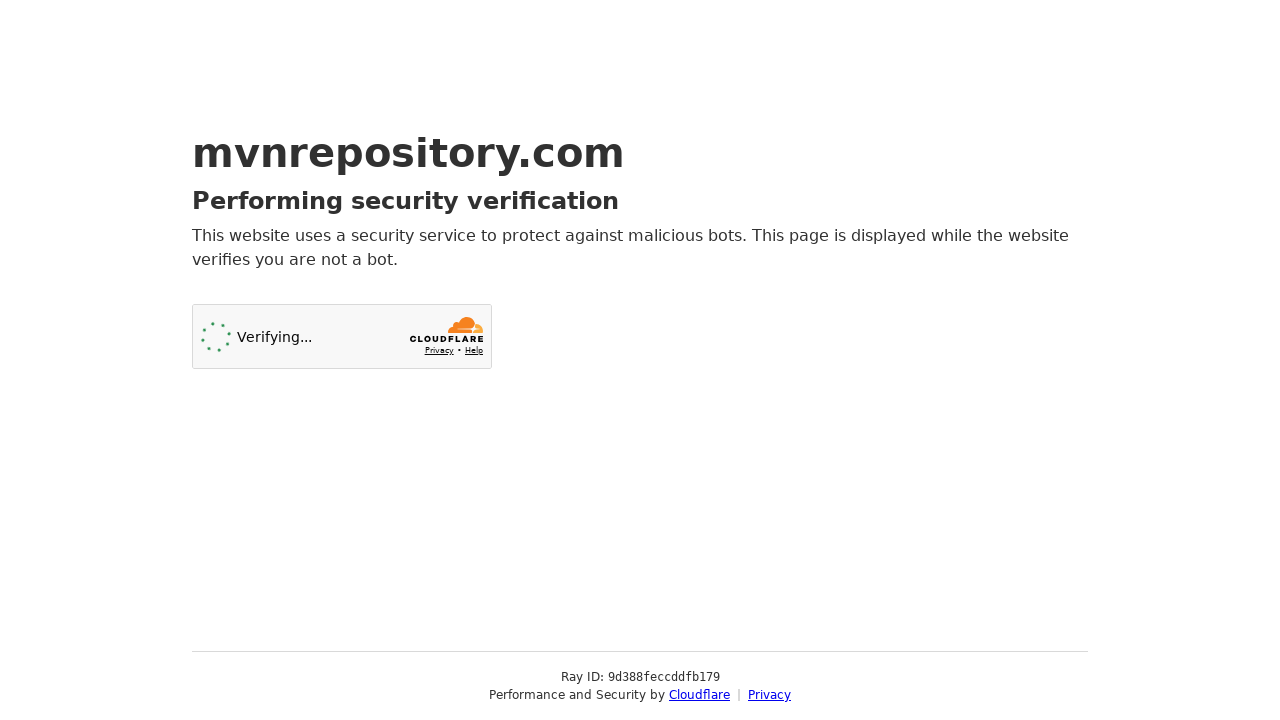

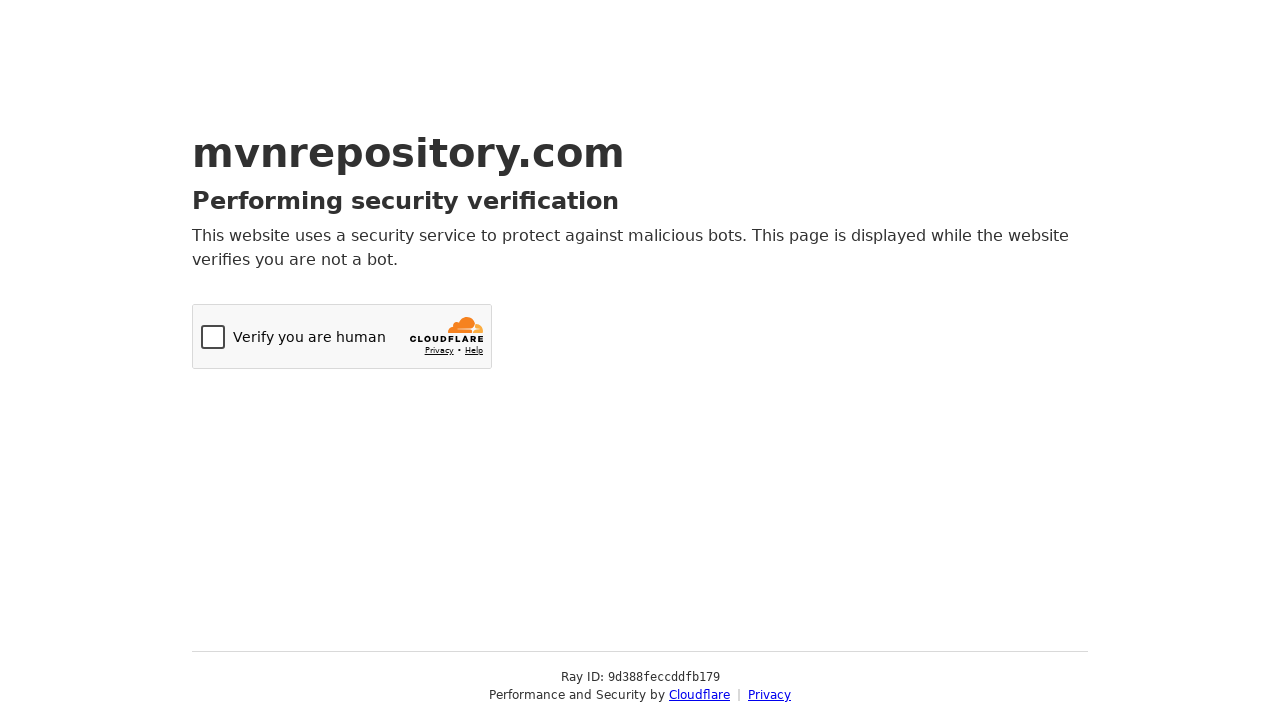